Tests dynamic dropdown/autocomplete functionality by typing a partial country name and waiting for suggestions to appear

Starting URL: https://rahulshettyacademy.com/AutomationPractice/

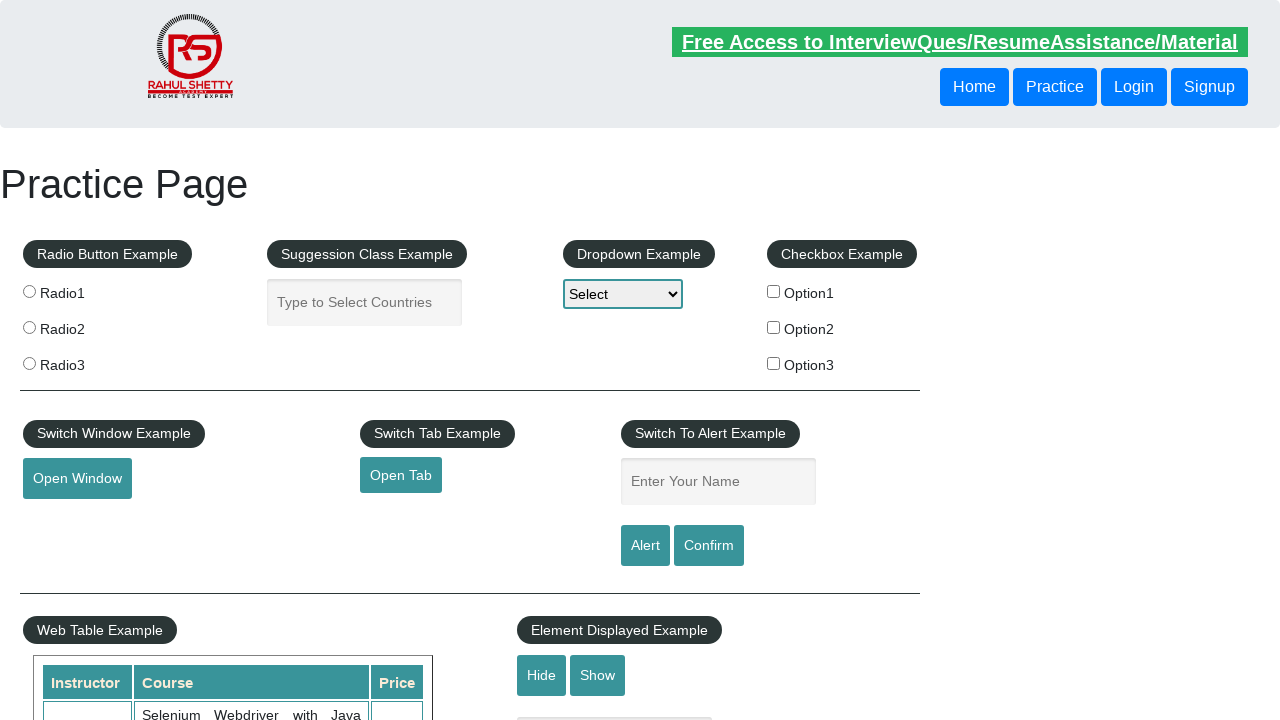

Typed 'Ind' into autocomplete field to trigger dropdown suggestions on #autocomplete
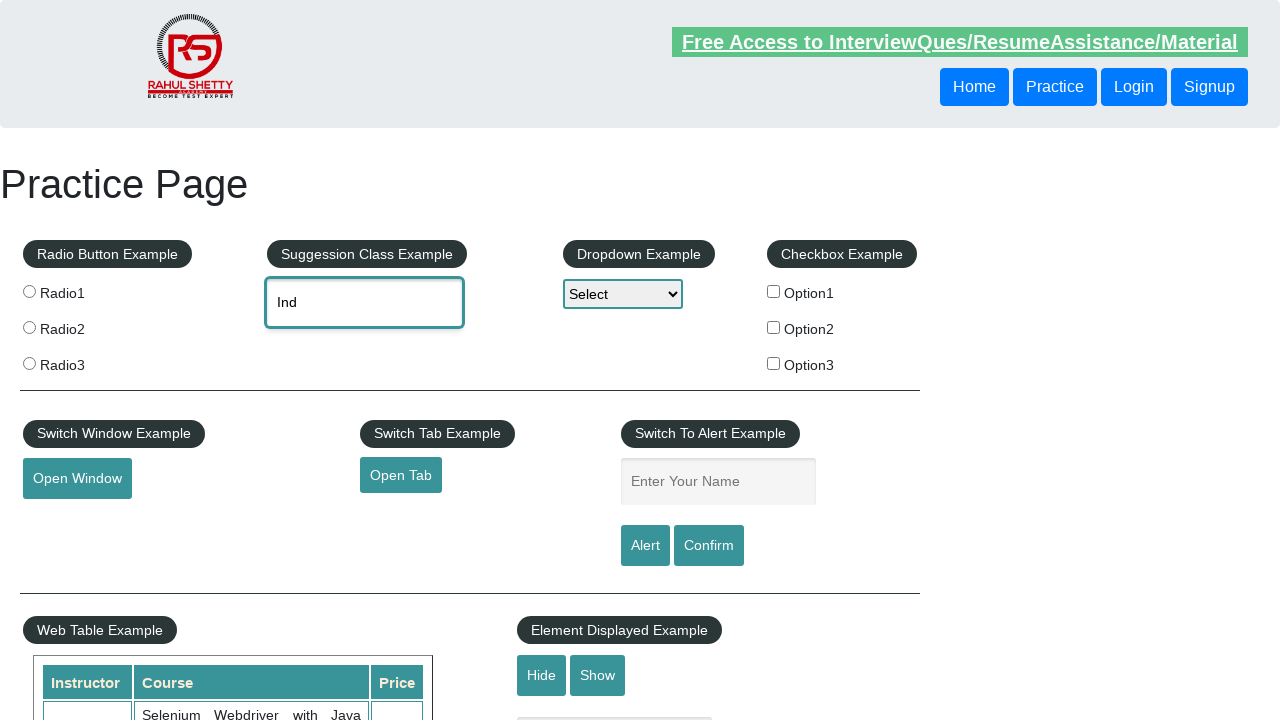

Autocomplete dropdown suggestions appeared
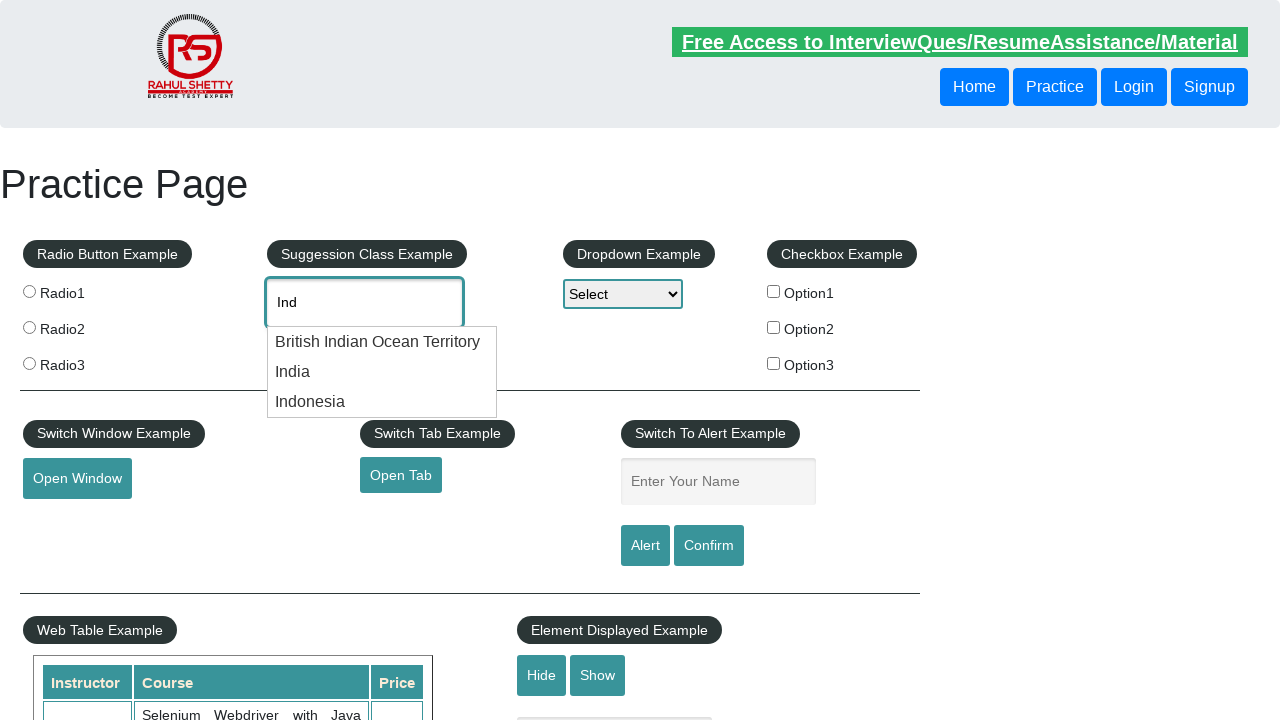

Located all suggestion list items in dropdown
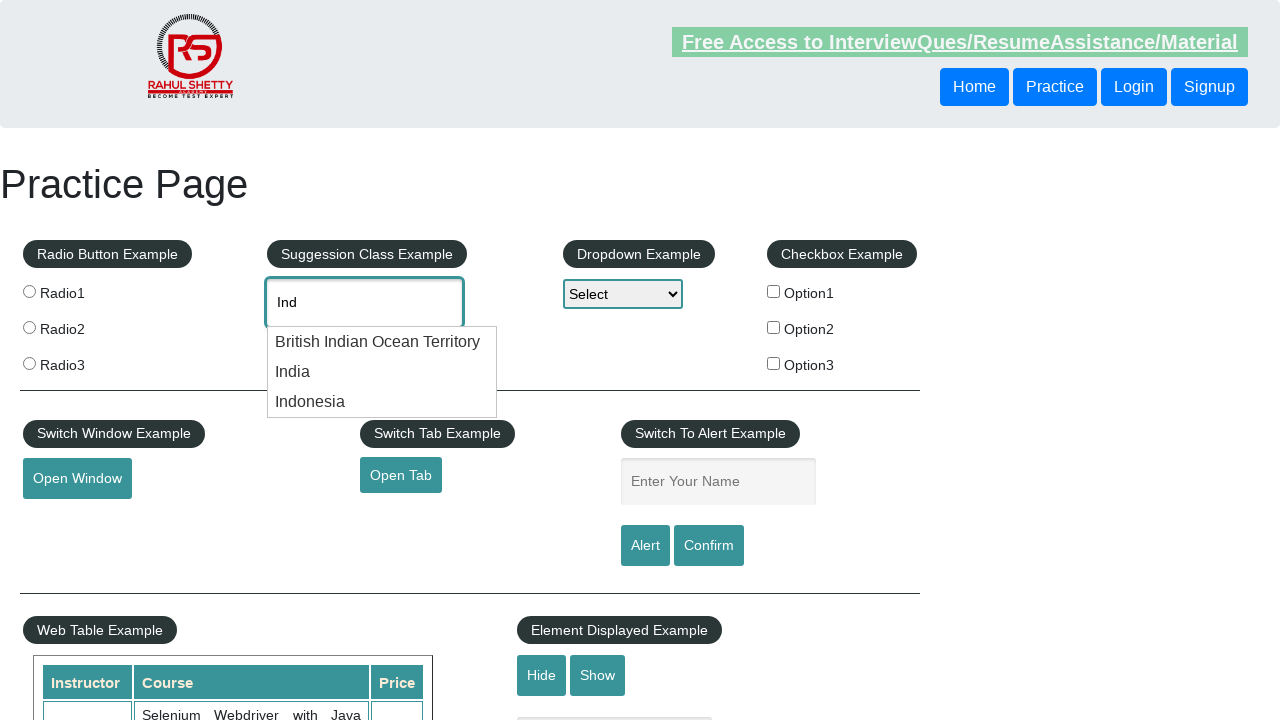

First suggestion item is ready and visible
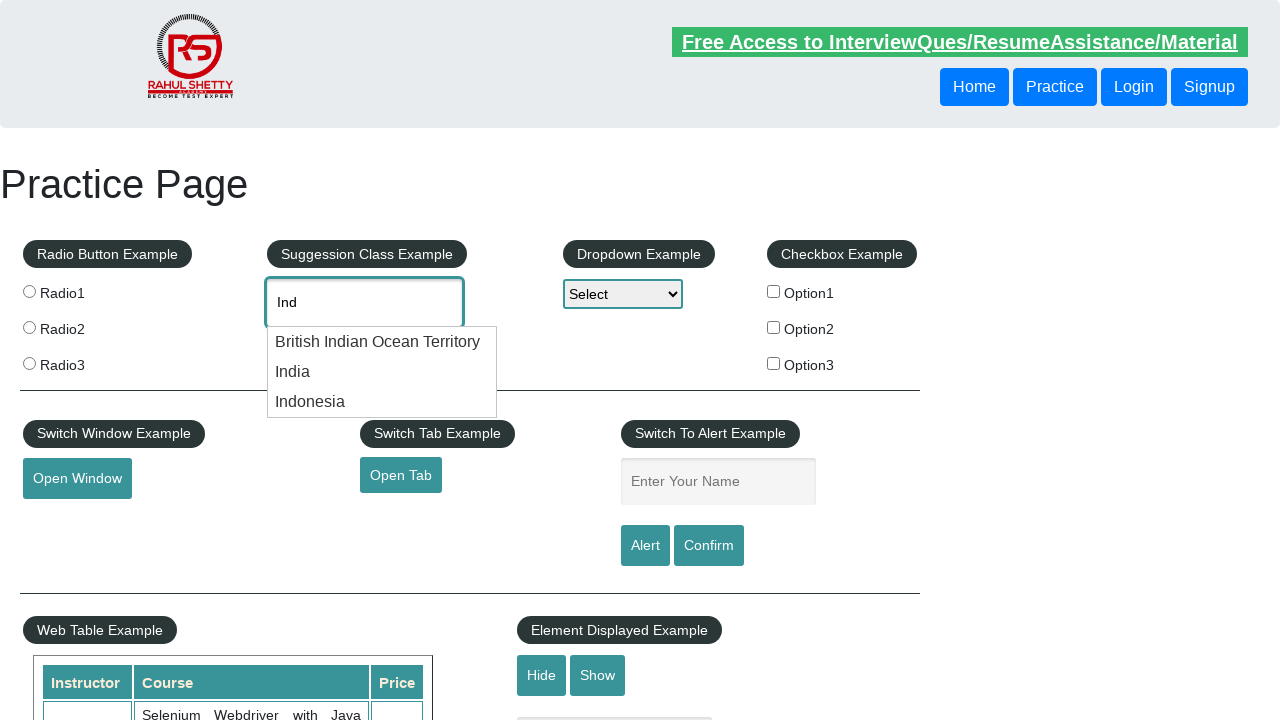

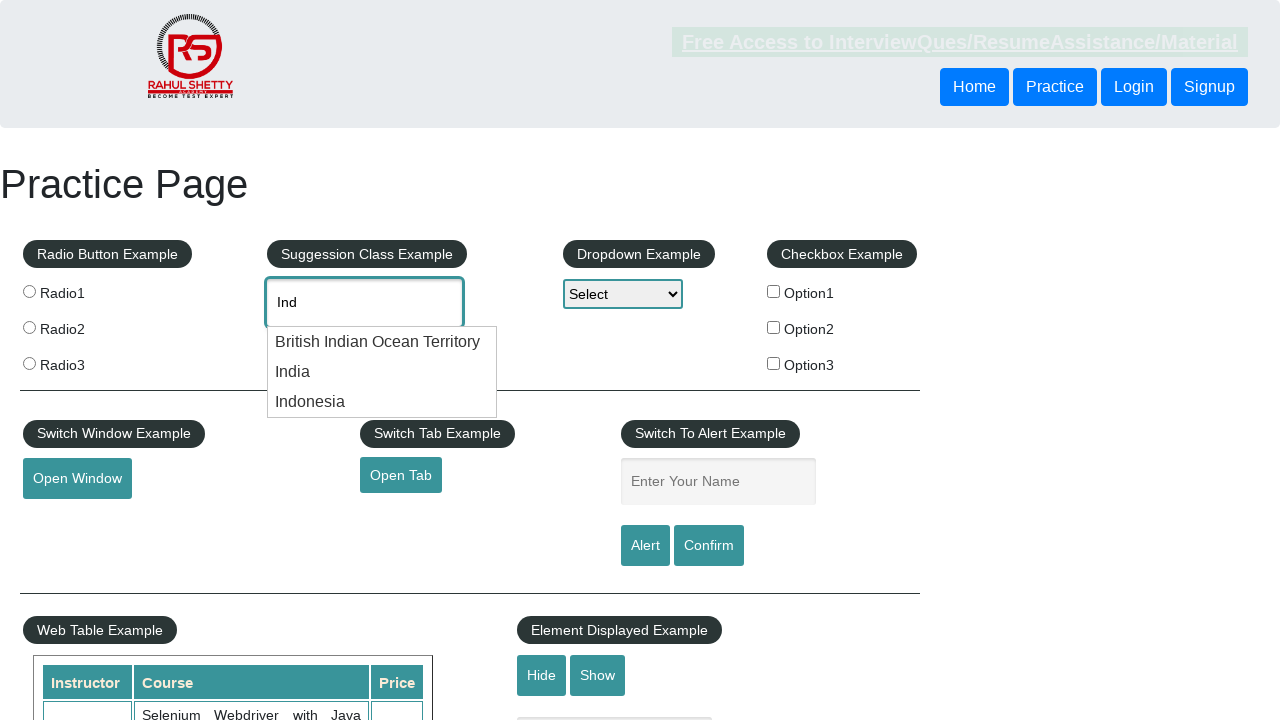